Intercepts the fruits API, fetches the original response, adds a new fruit item to the array, and verifies the new fruit appears on the page

Starting URL: https://demo.playwright.dev/api-mocking

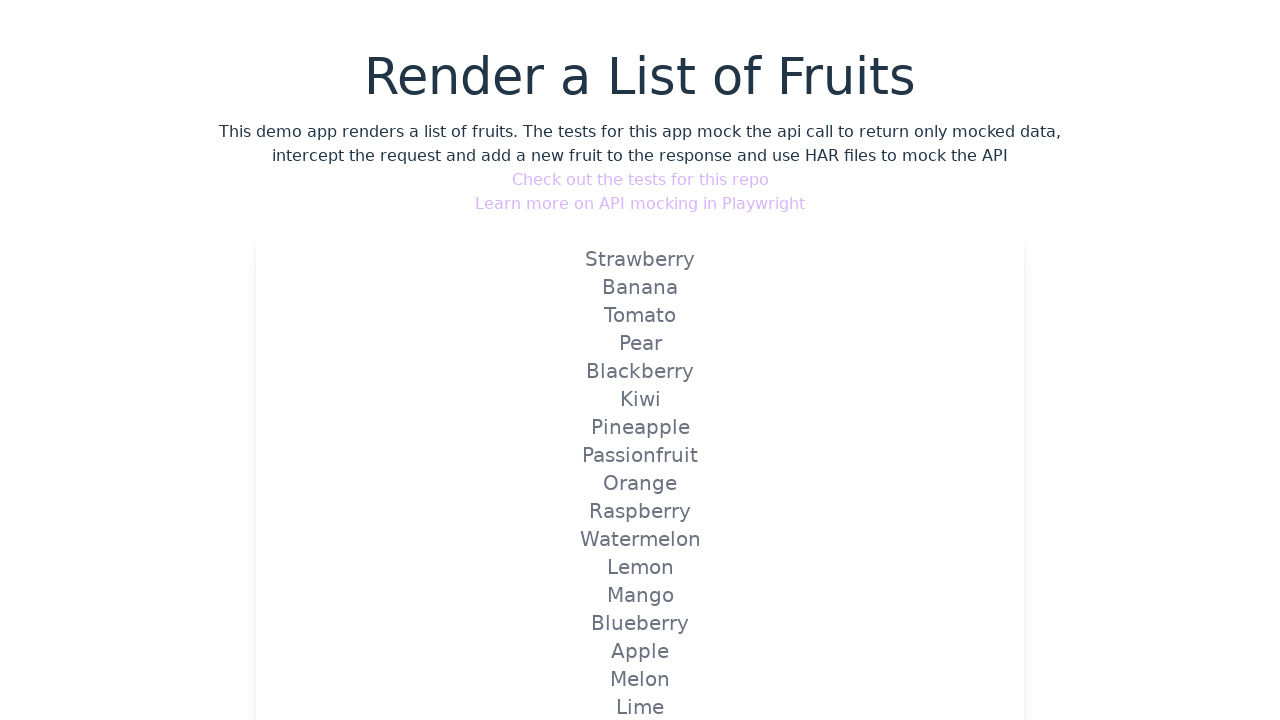

Set up route interception to intercept fruits API and add new fruit
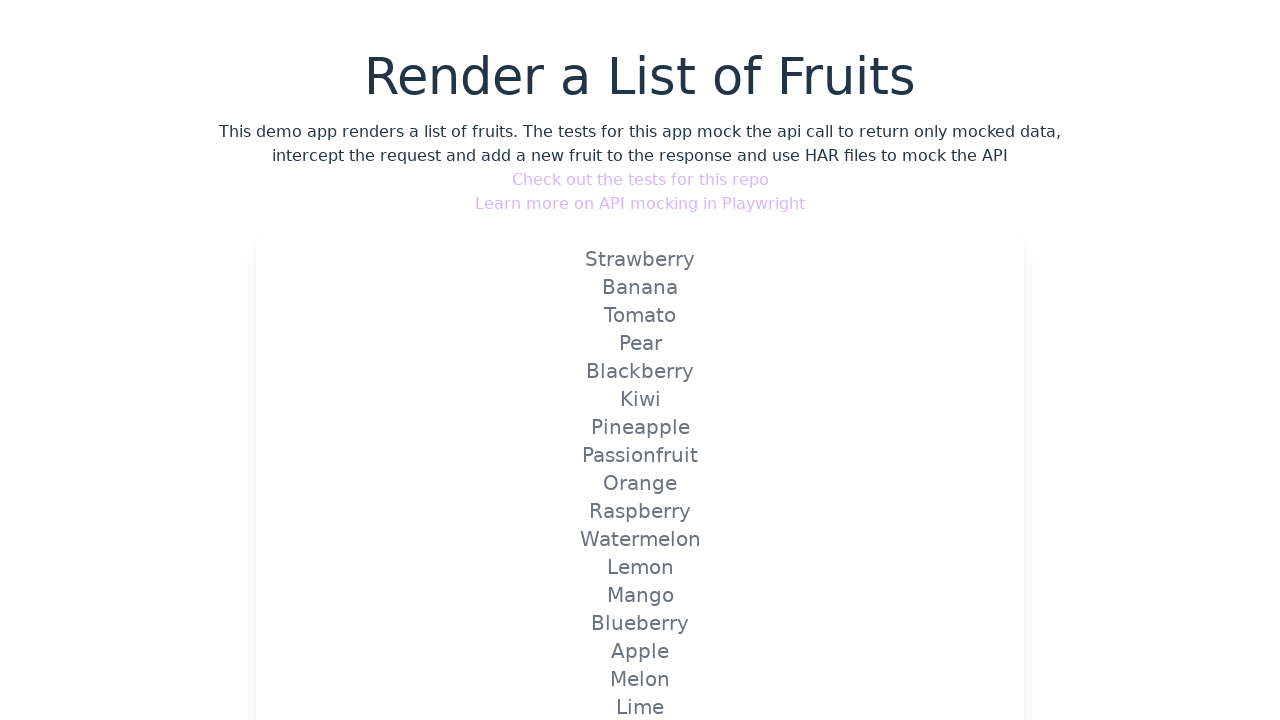

Reloaded page to trigger API mock with modified response
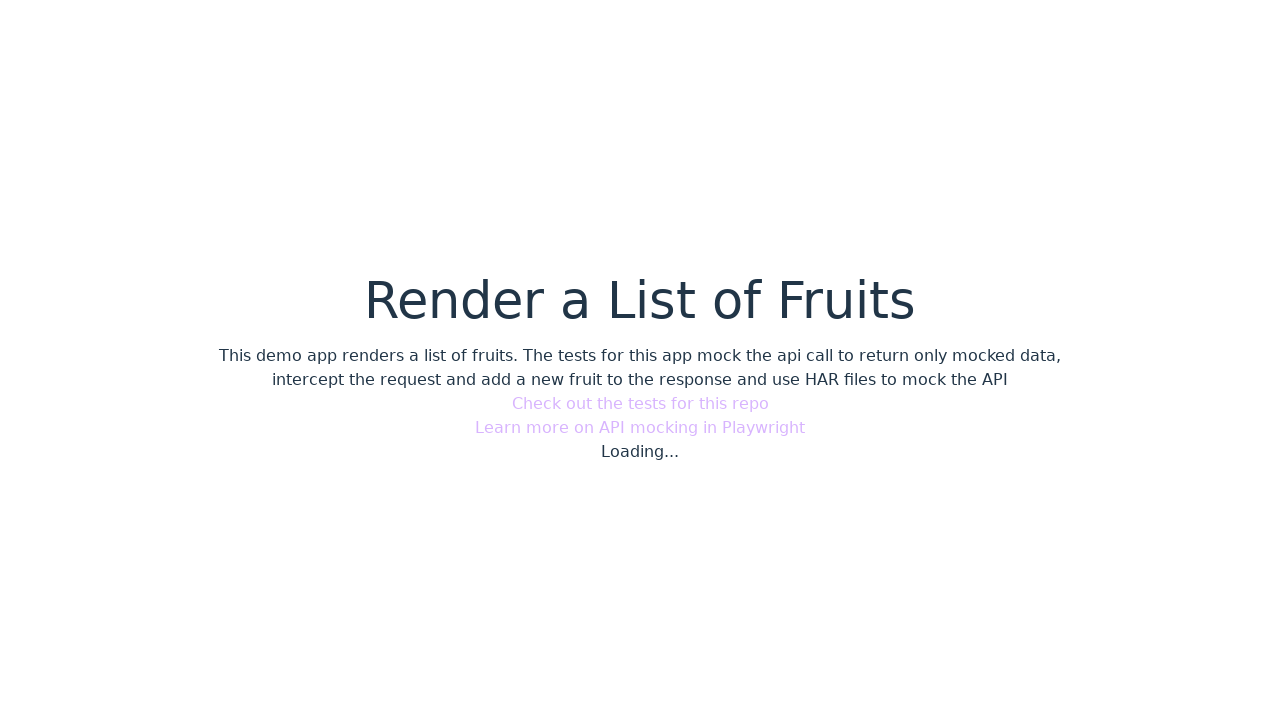

Verified that new fruit 'Gojojojo' appears on the page
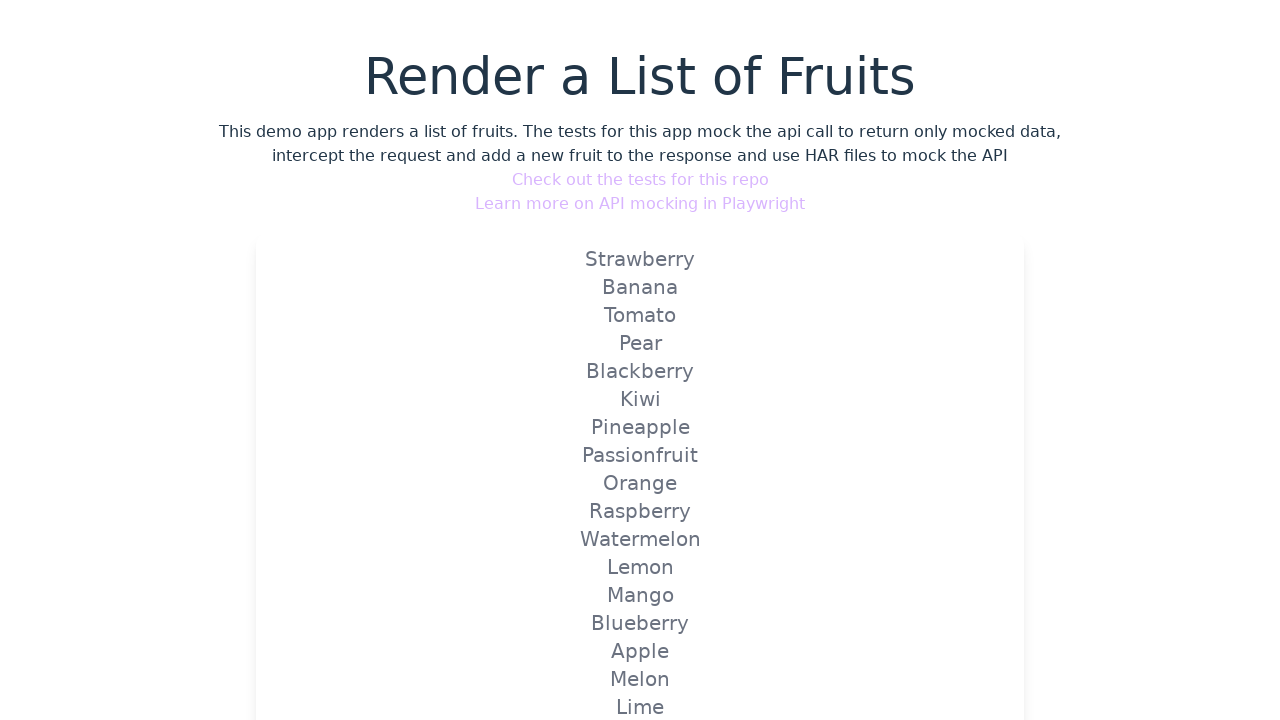

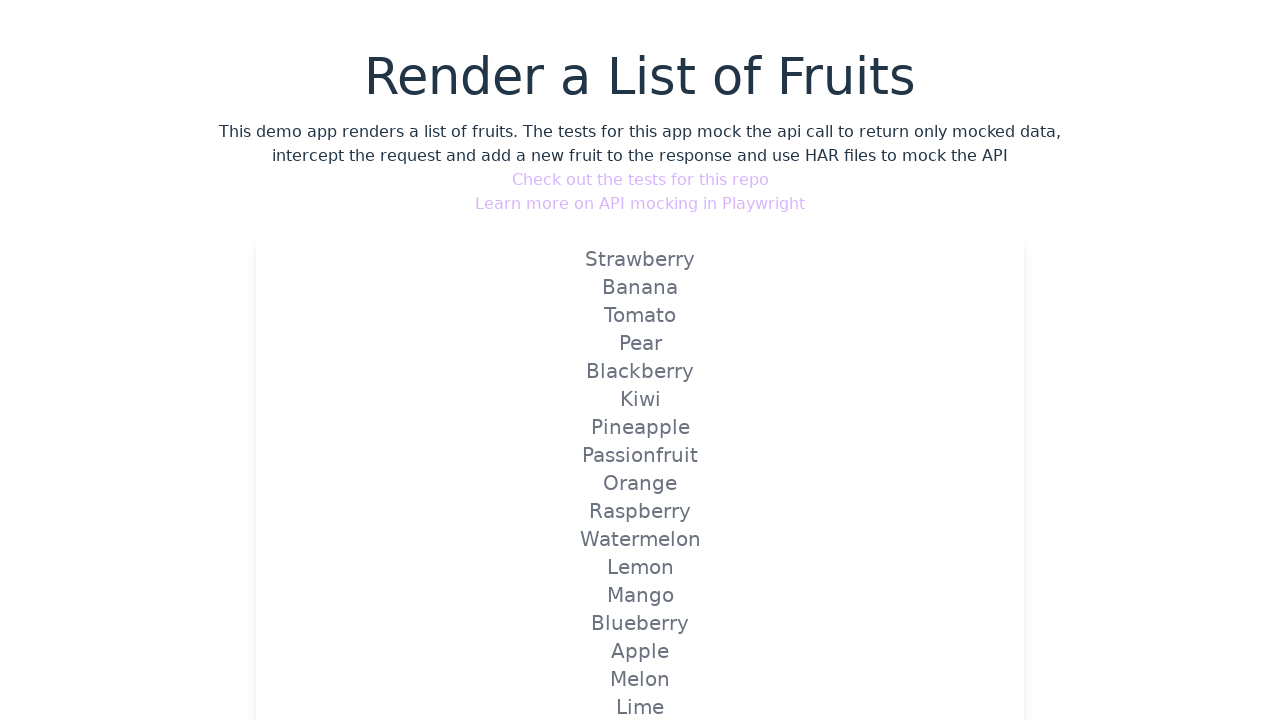